Tests iframe handling by clicking on Draggable link, switching to an iframe to read text content, switching back to default content, and repeating the process using frame index

Starting URL: https://jqueryui.com

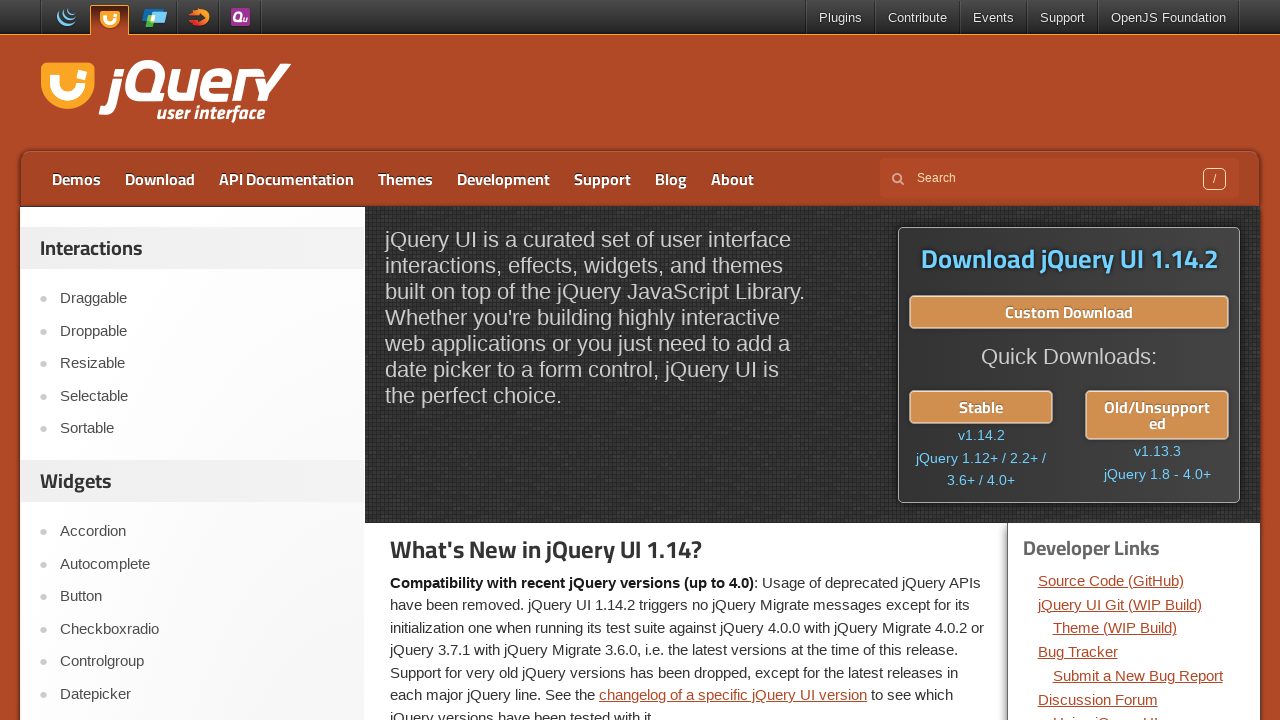

Clicked on Draggable link at (202, 299) on xpath=//a[text()='Draggable']
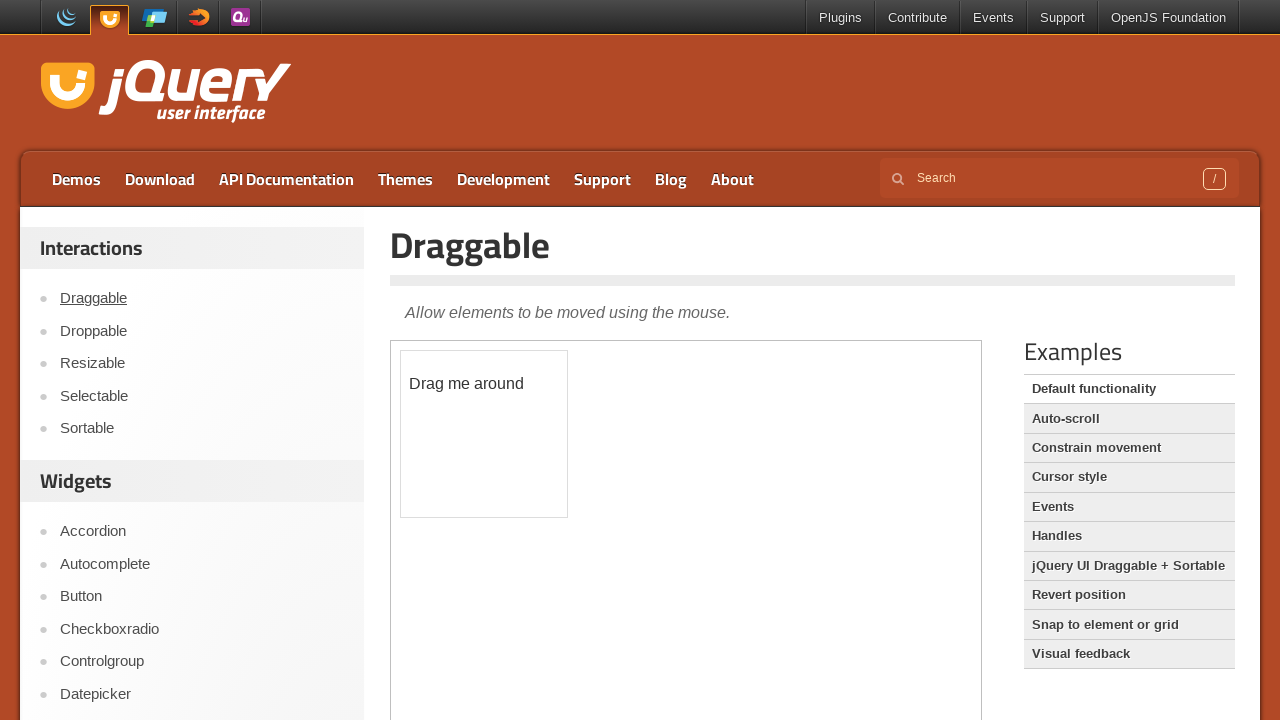

Located iframe with demo-frame class
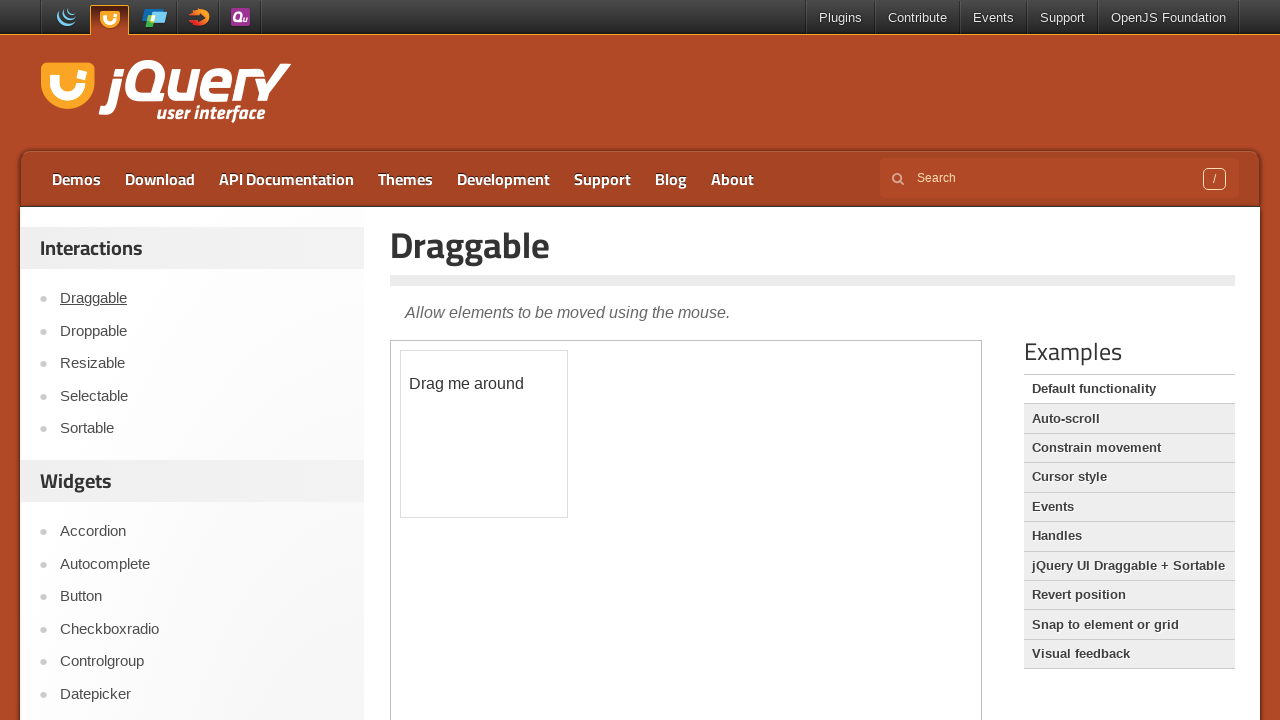

Retrieved text from draggable element in iframe: Drag me around
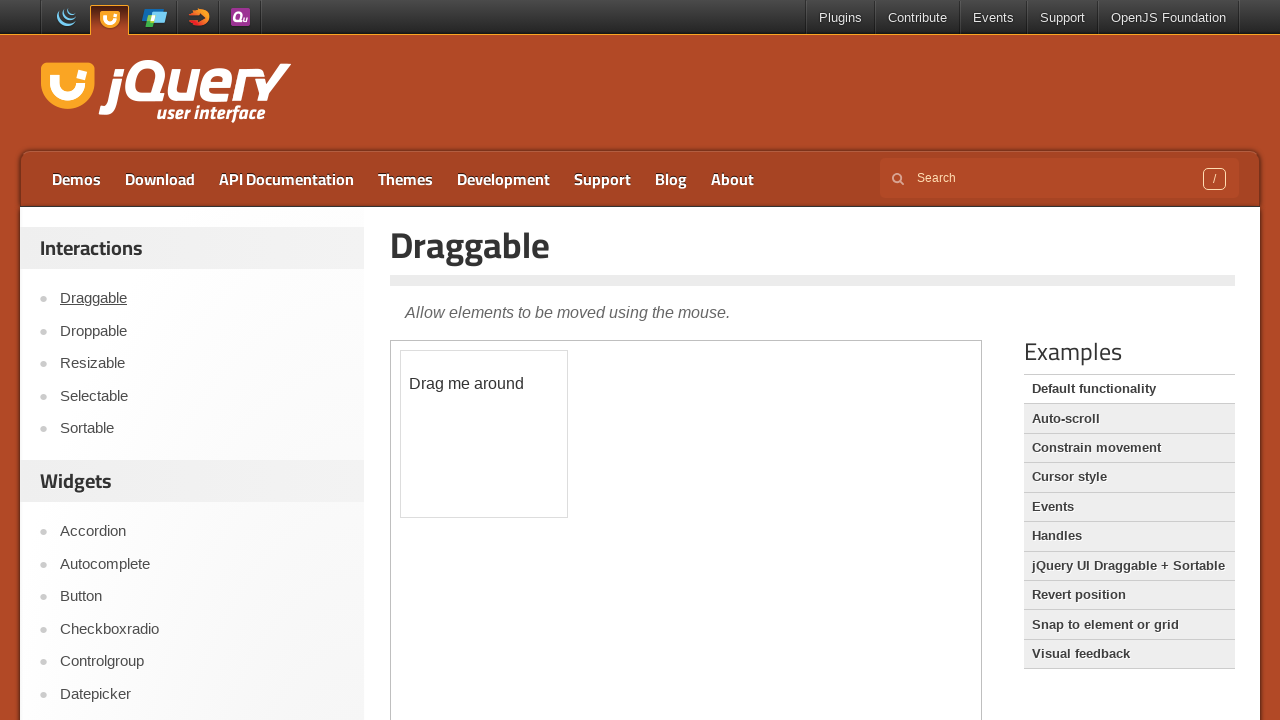

Clicked on Draggable link again to refresh at (202, 299) on xpath=//a[text()='Draggable']
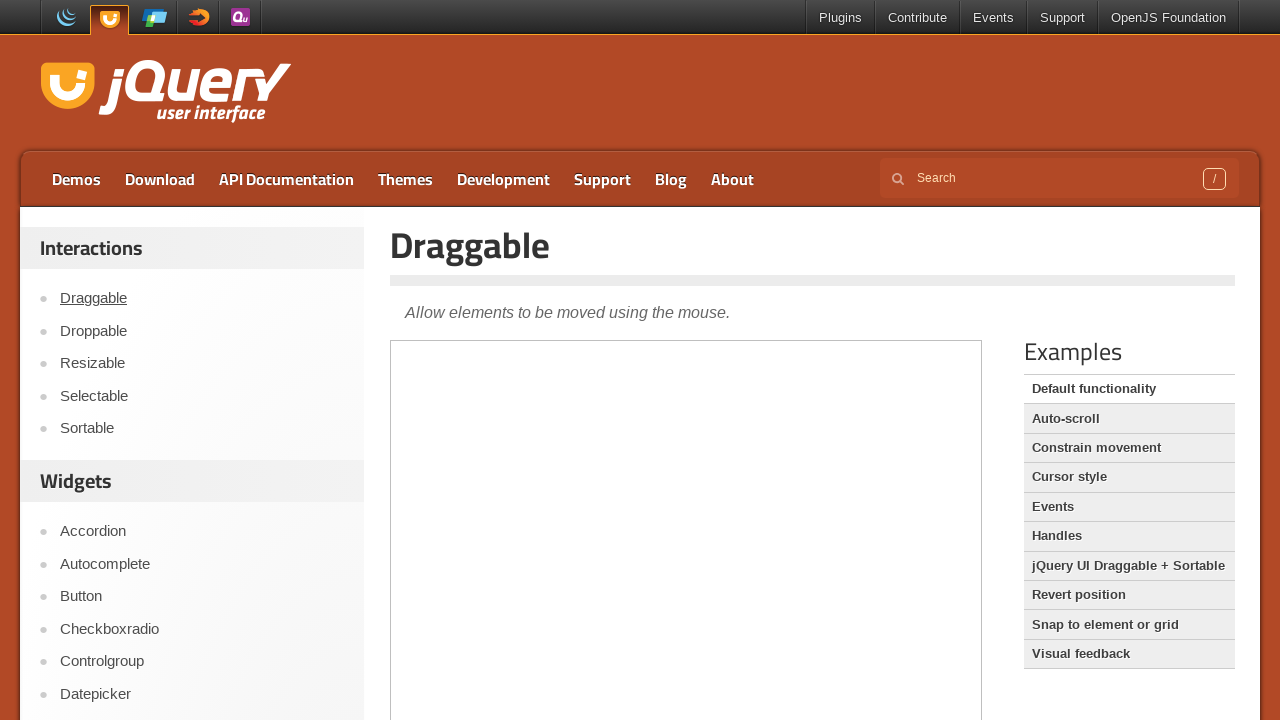

Retrieved all frames from page (total: 2)
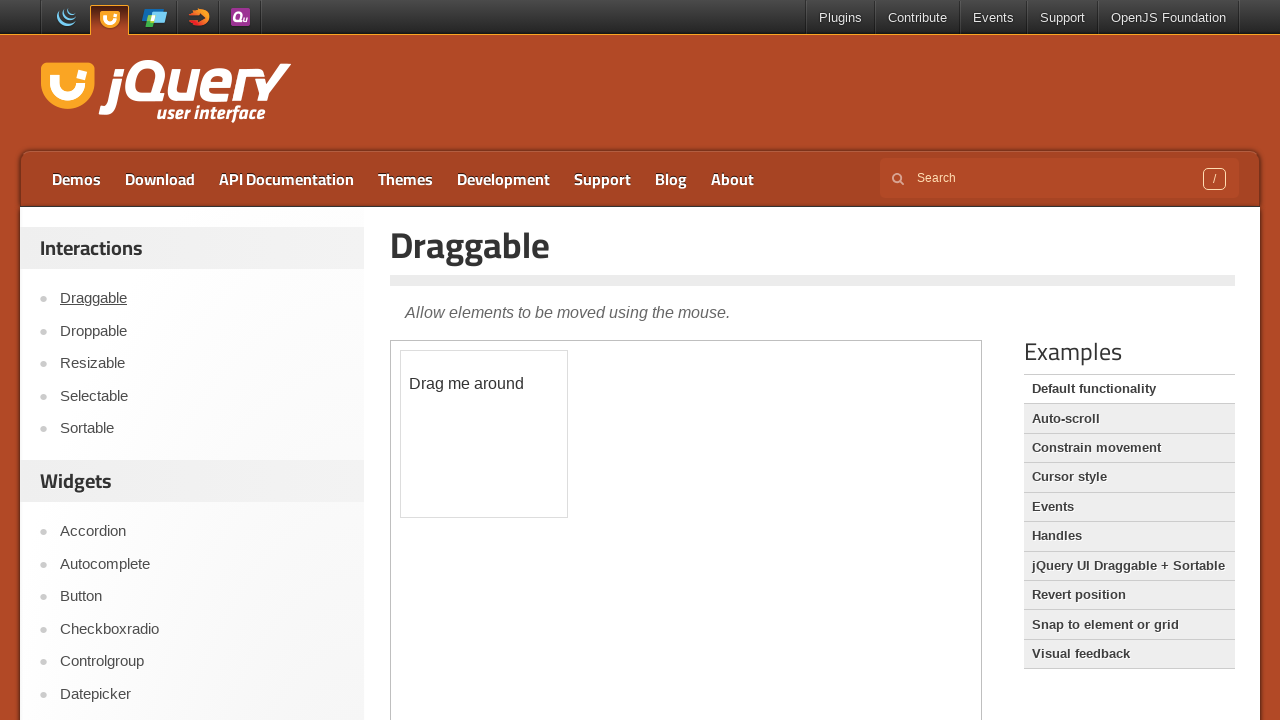

Located first iframe on page by index
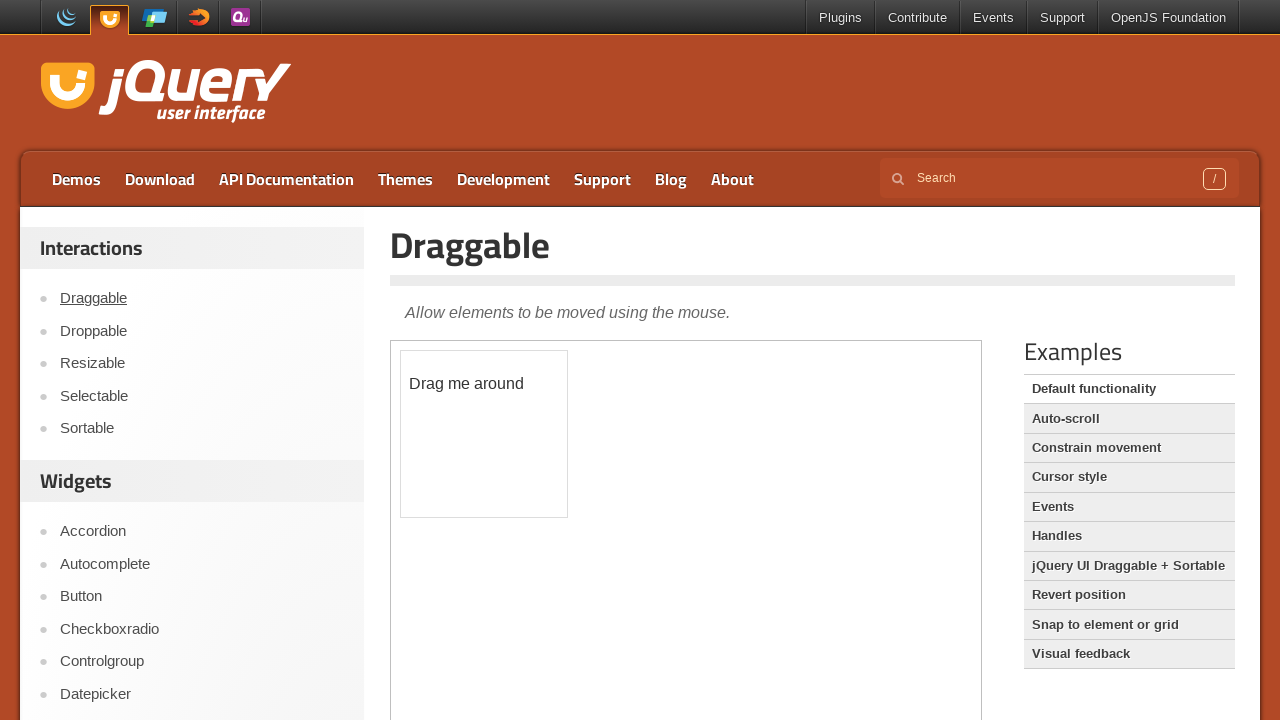

Retrieved text from draggable element using frame index: Drag me around
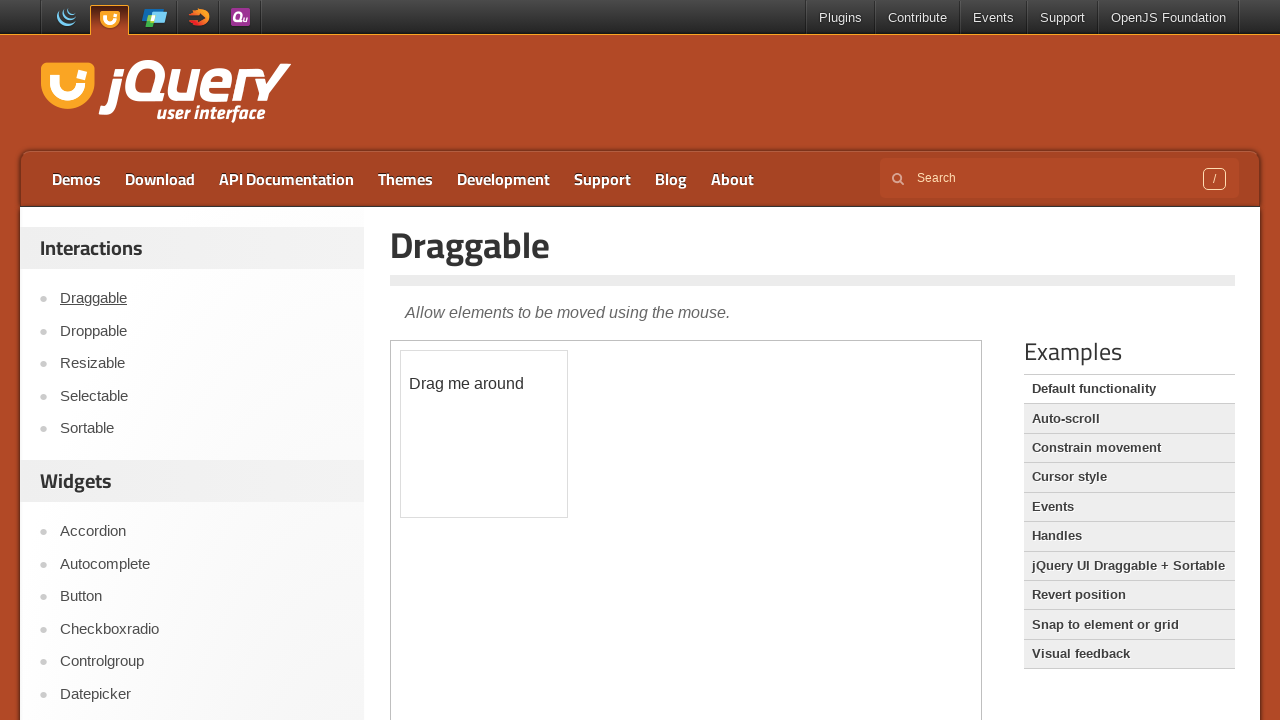

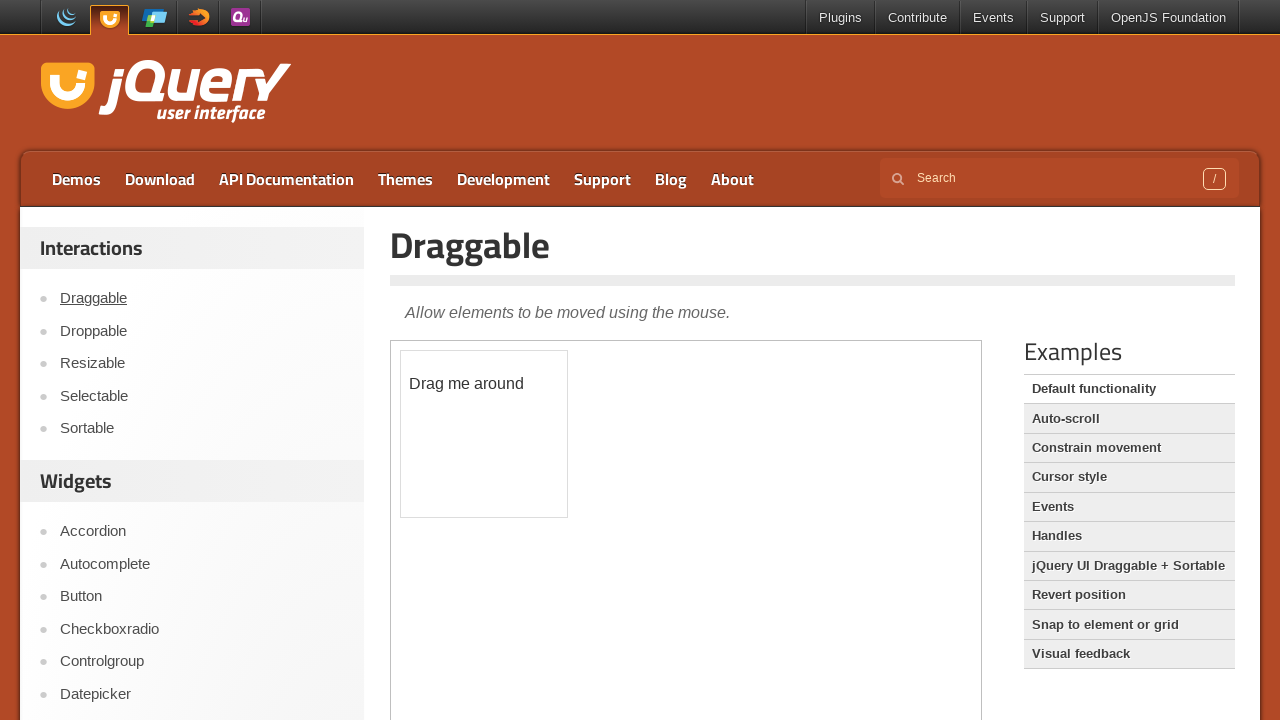